Tests a text box form by filling in full name, email, current address, and permanent address fields, then submitting the form

Starting URL: https://demoqa.com/text-box

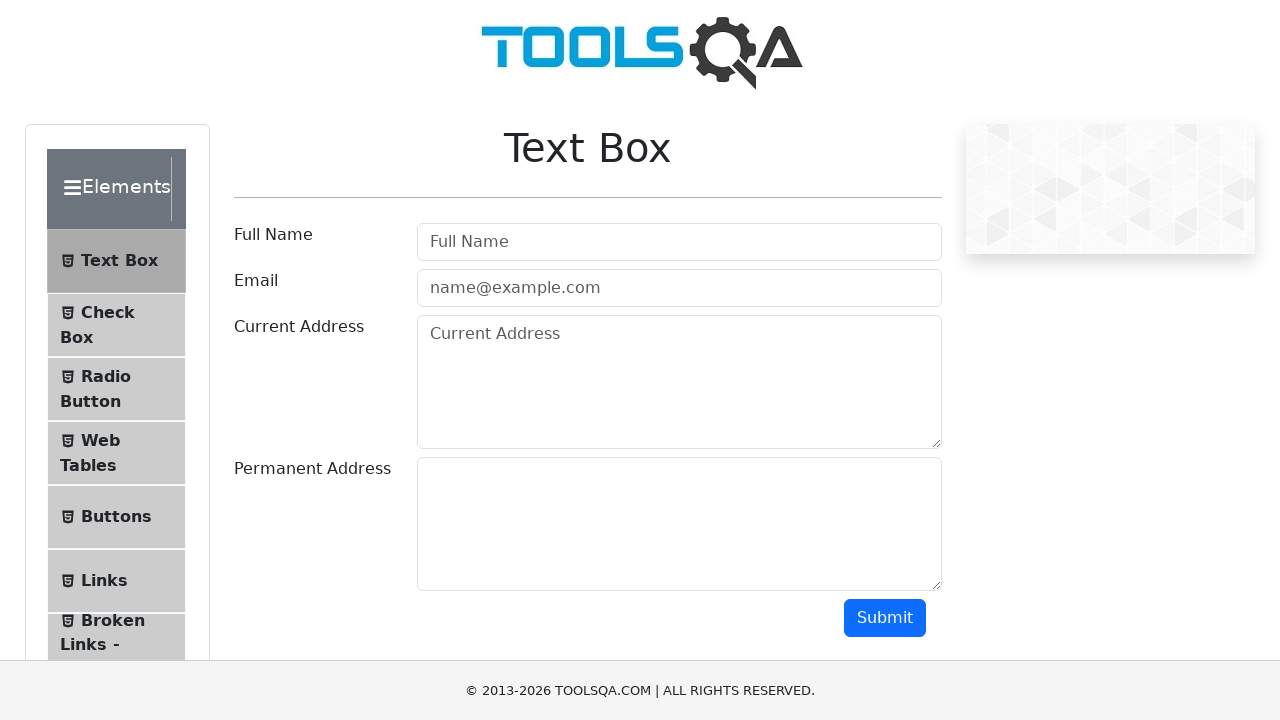

Filled in full name field with 'Mako' on [placeholder='Full Name']
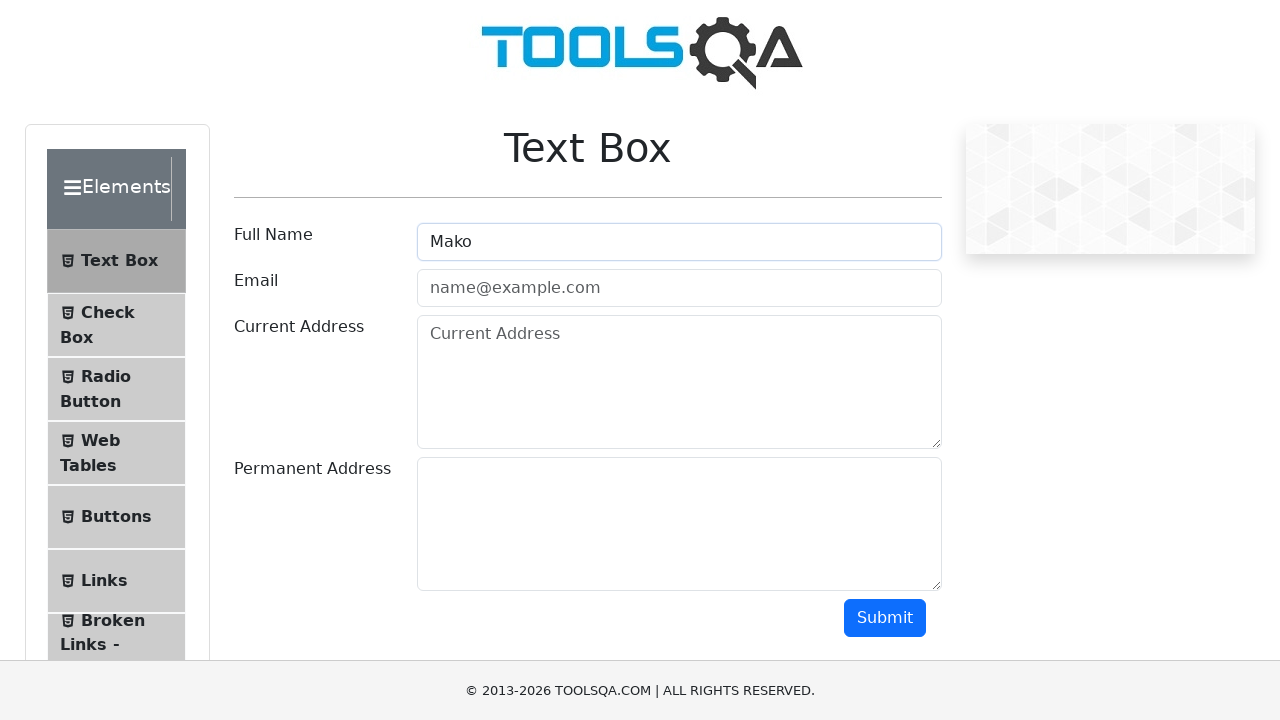

Filled in email field with 'mako@gmail.com' on [type=email]
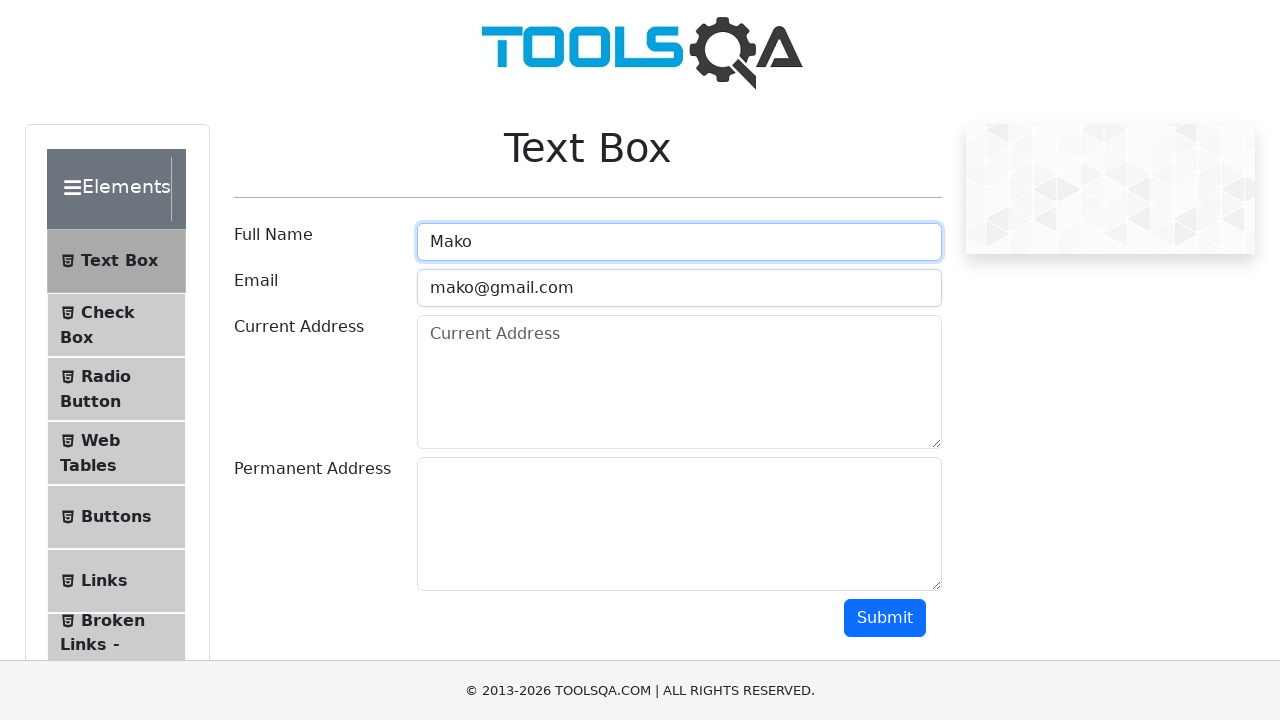

Filled in current address field with 'tbilisi' on [placeholder='Current Address']
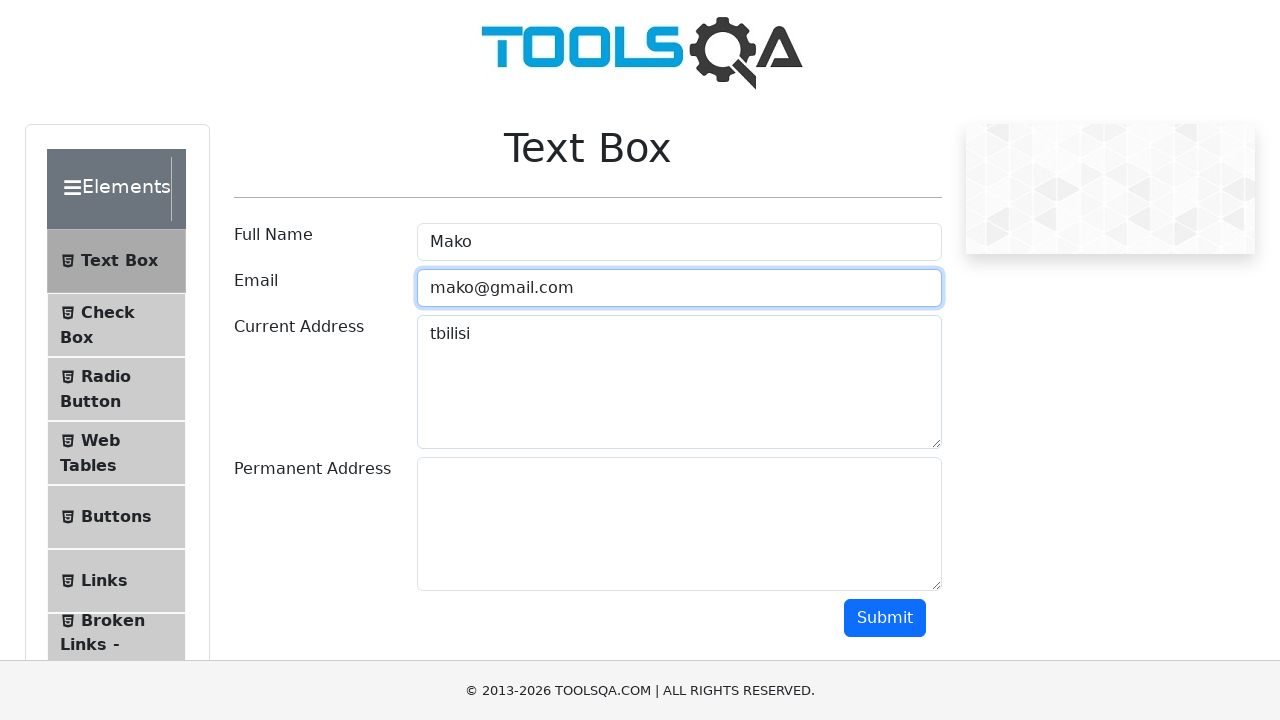

Filled in permanent address field with 'iaponia' on #permanentAddress
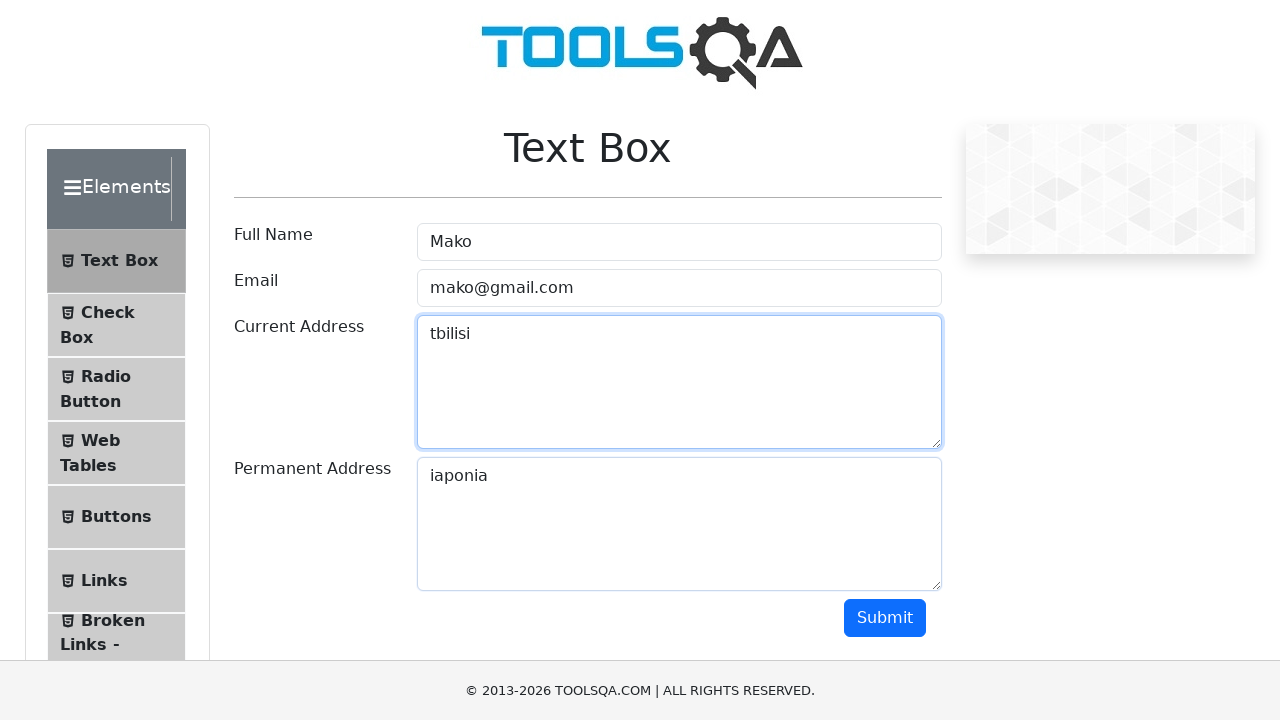

Scrolled to submit button
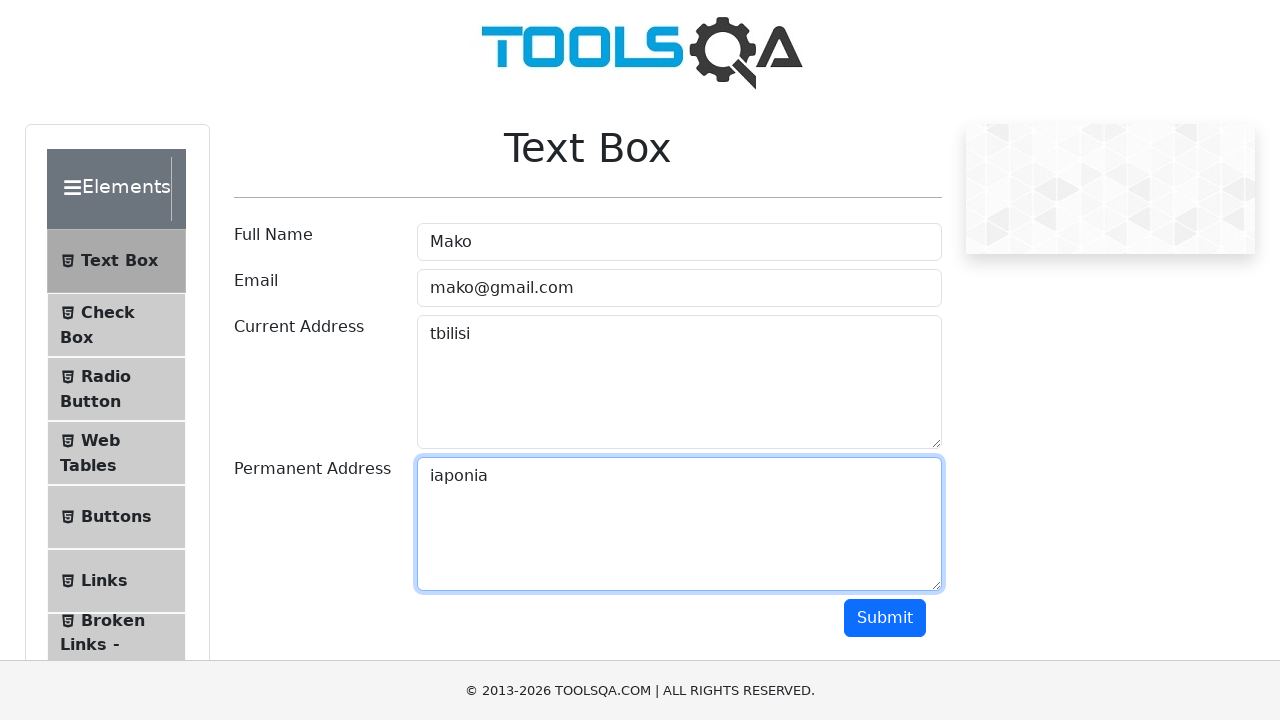

Clicked submit button to submit the form at (885, 618) on #submit
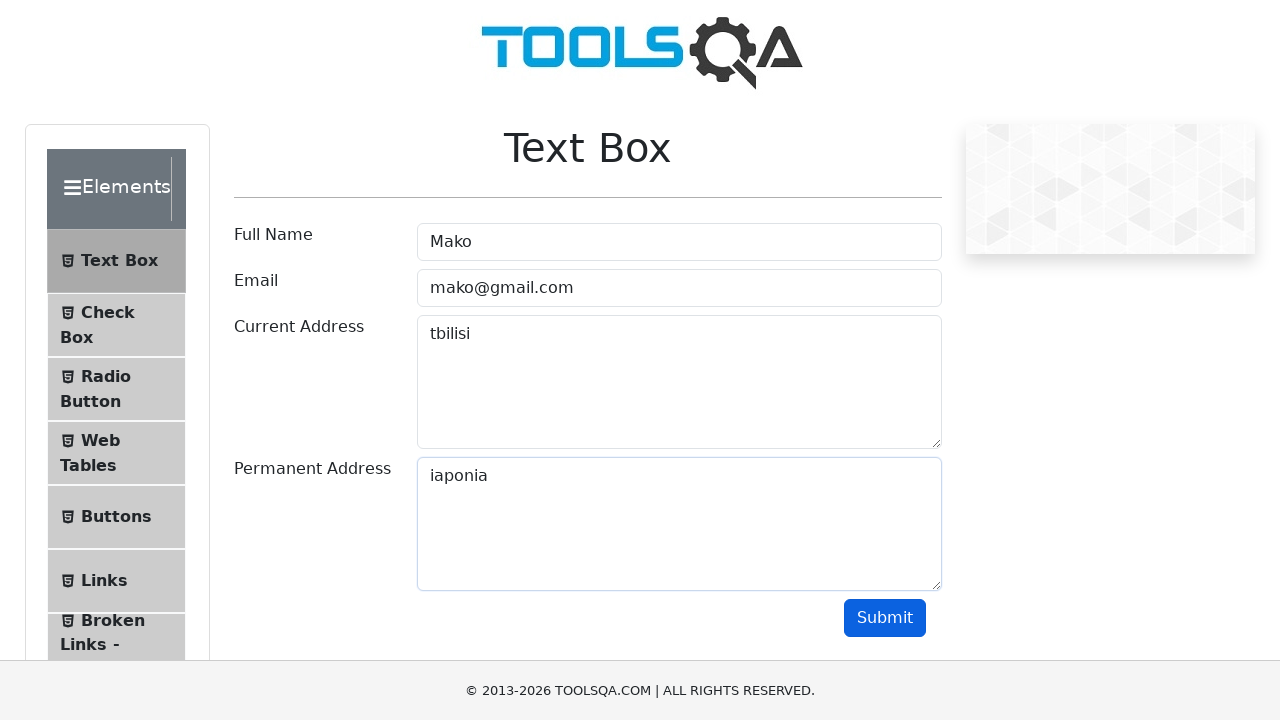

Form submission output appeared on the page
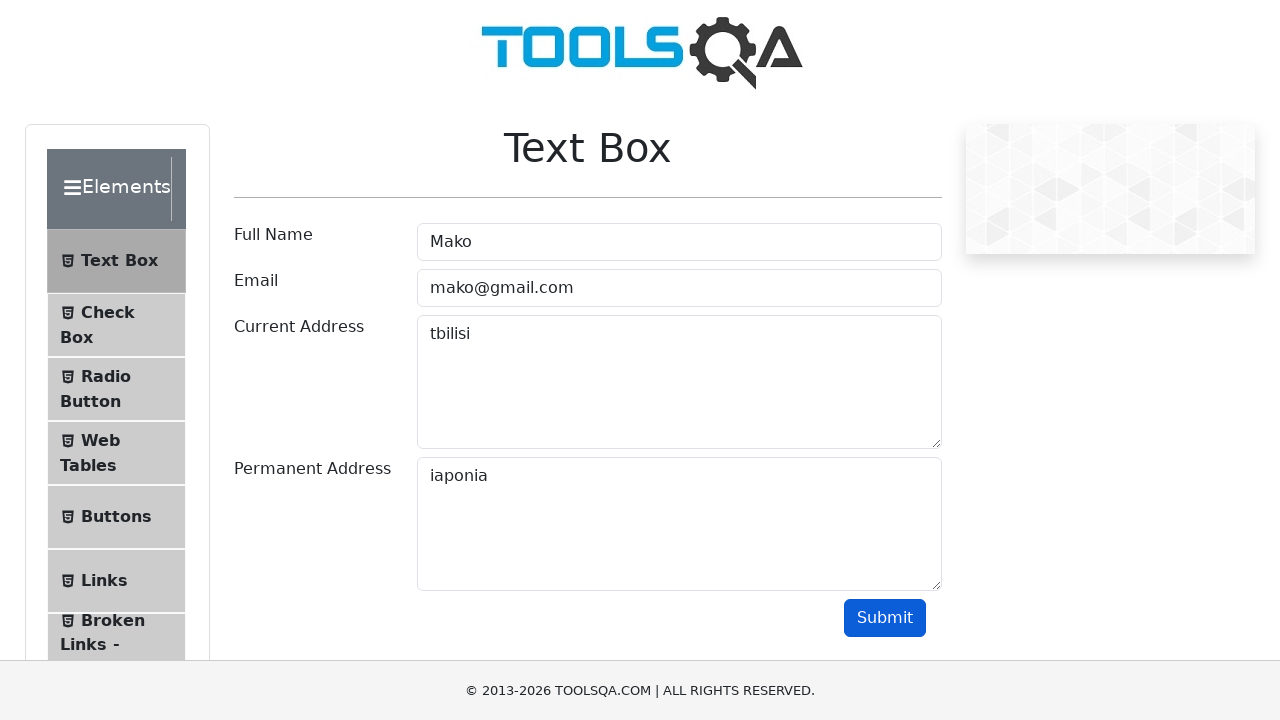

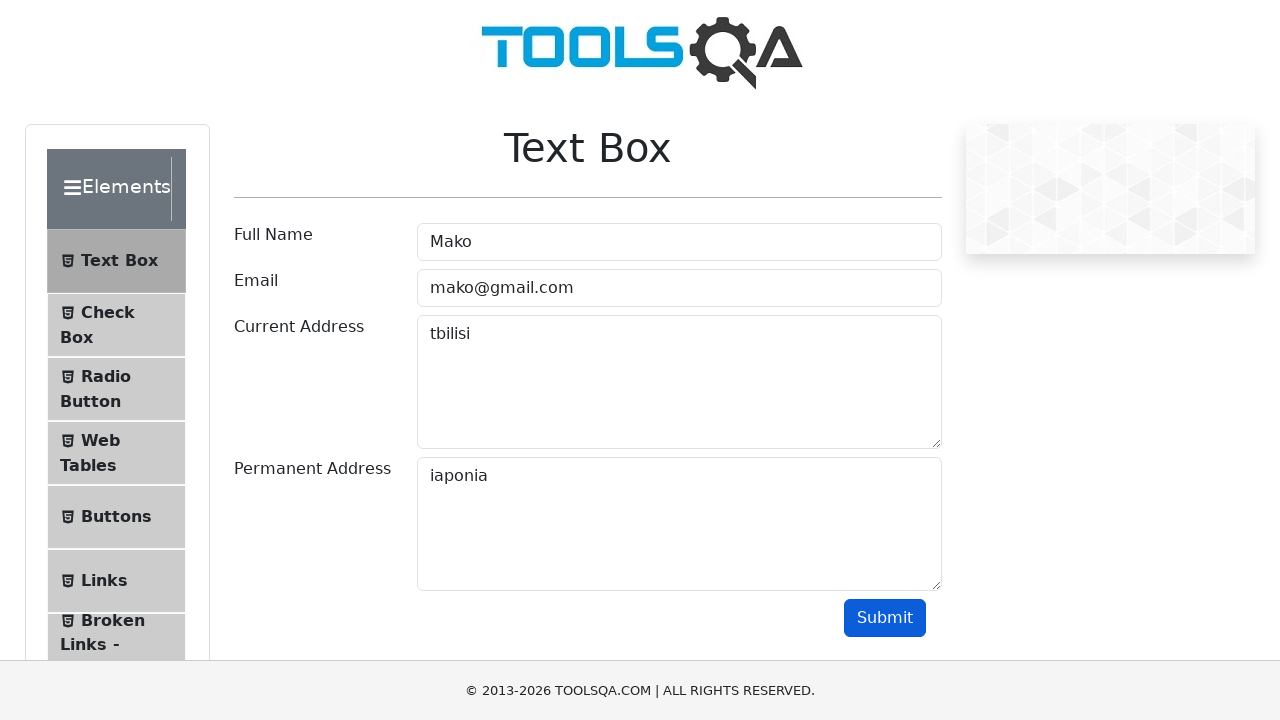